Tests iframe handling by switching to an embedded iframe on W3Schools and filling in a first name field in a sample HTML form

Starting URL: https://www.w3schools.com/html/tryit.asp?filename=tryhtml_form_submit

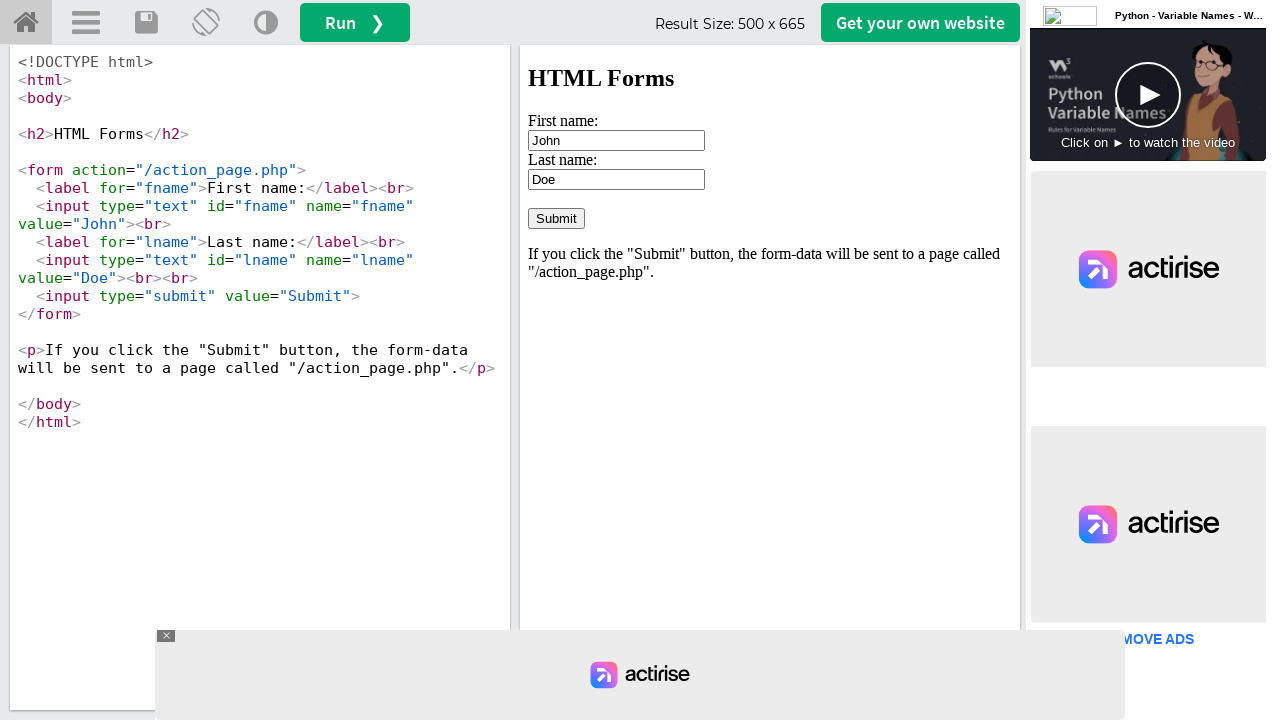

Located the iframe with ID 'iframeResult' containing the form
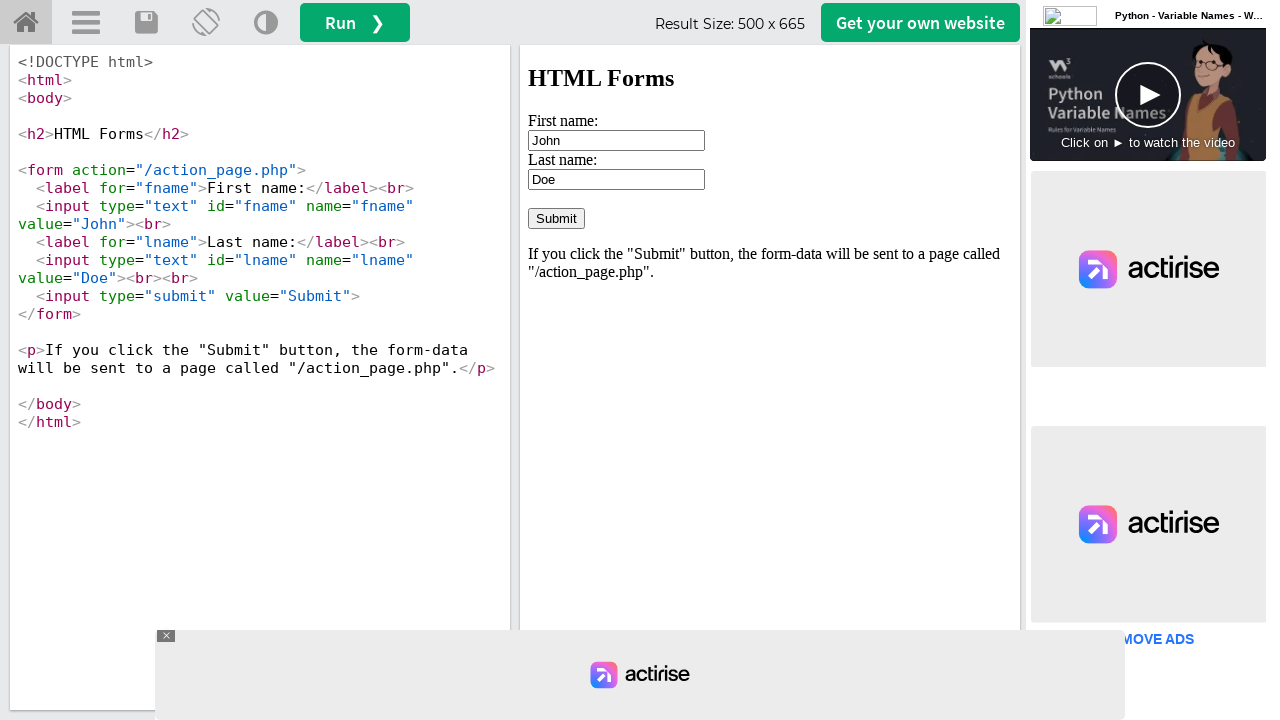

Located the first name input field within the iframe
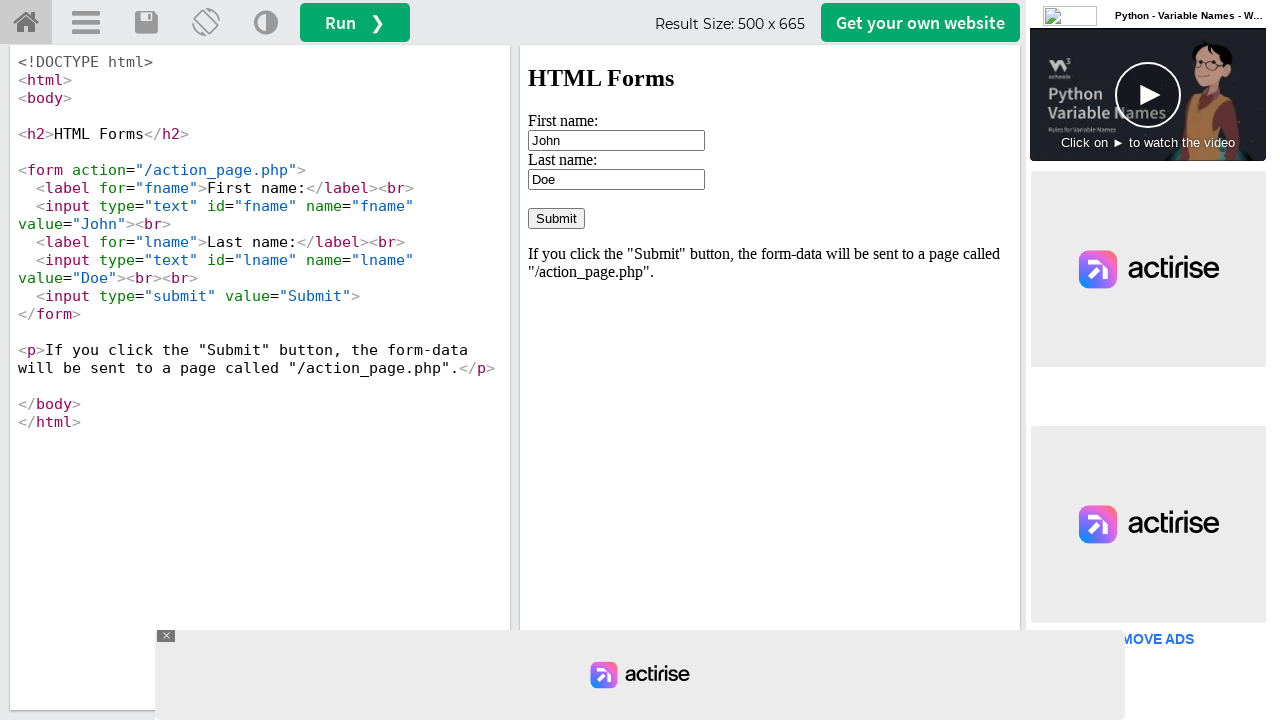

Cleared the first name input field on #iframeResult >> internal:control=enter-frame >> input#fname
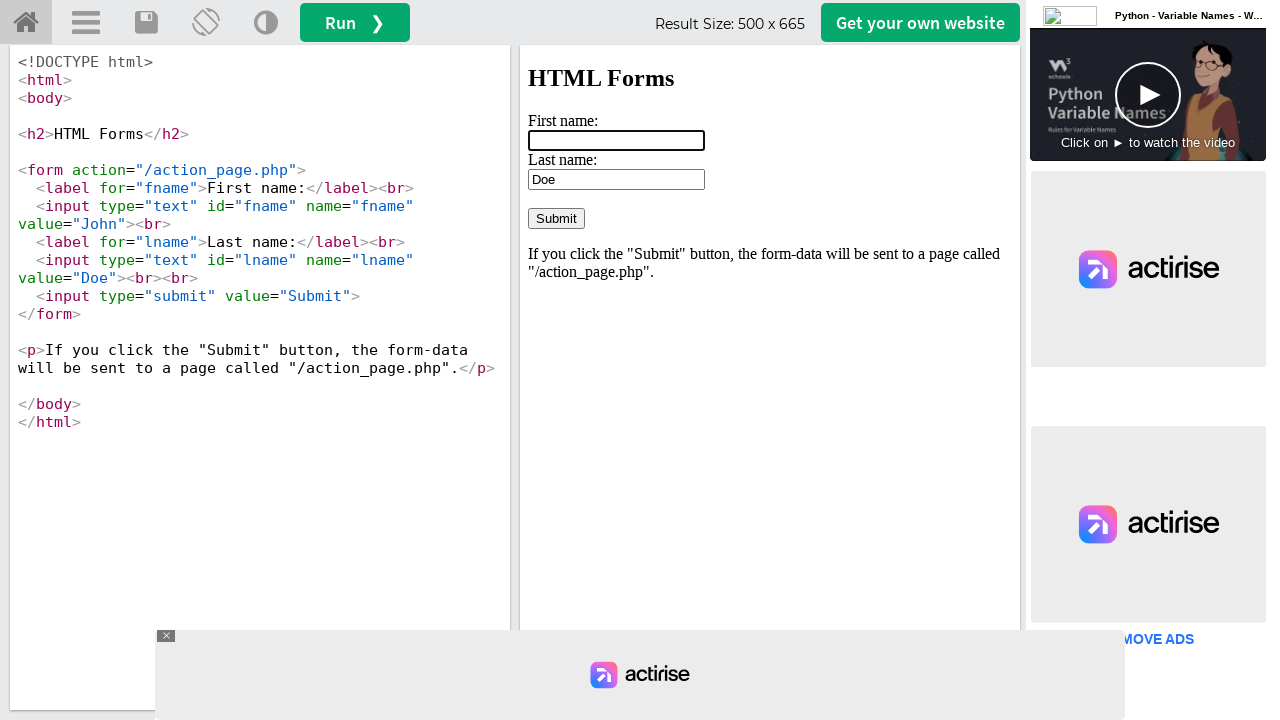

Filled the first name field with 'Trishali' on #iframeResult >> internal:control=enter-frame >> input#fname
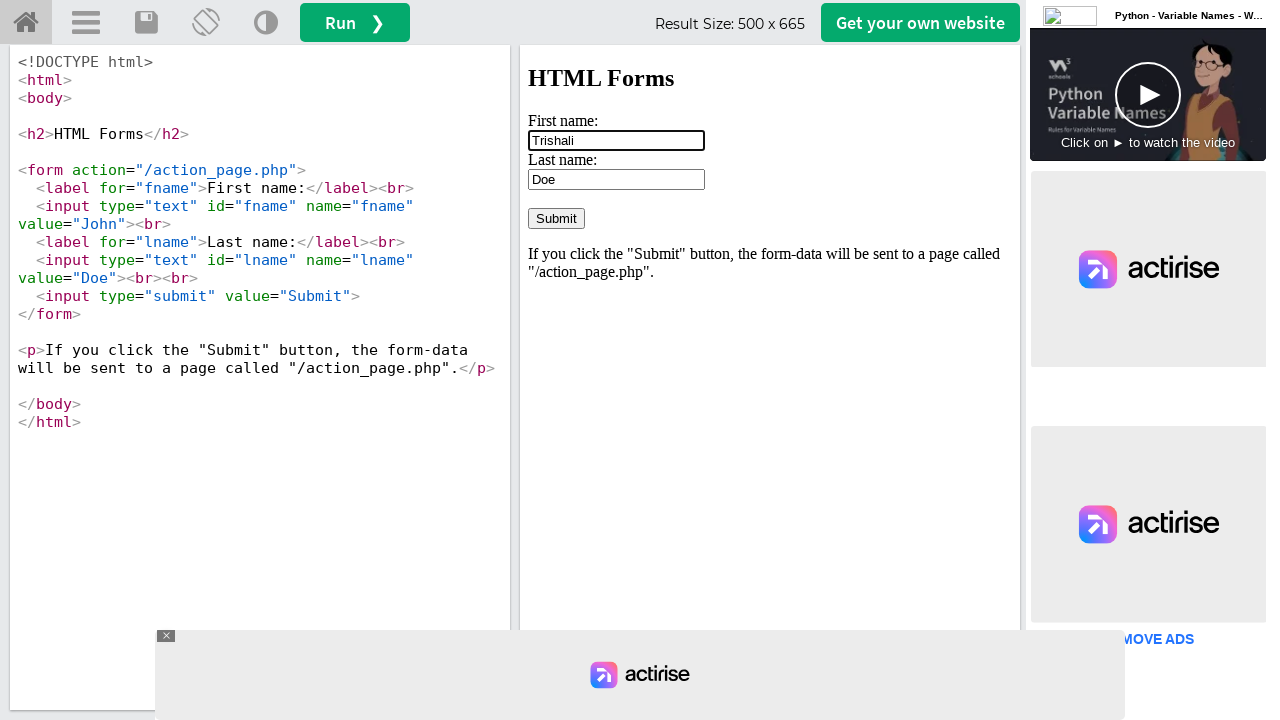

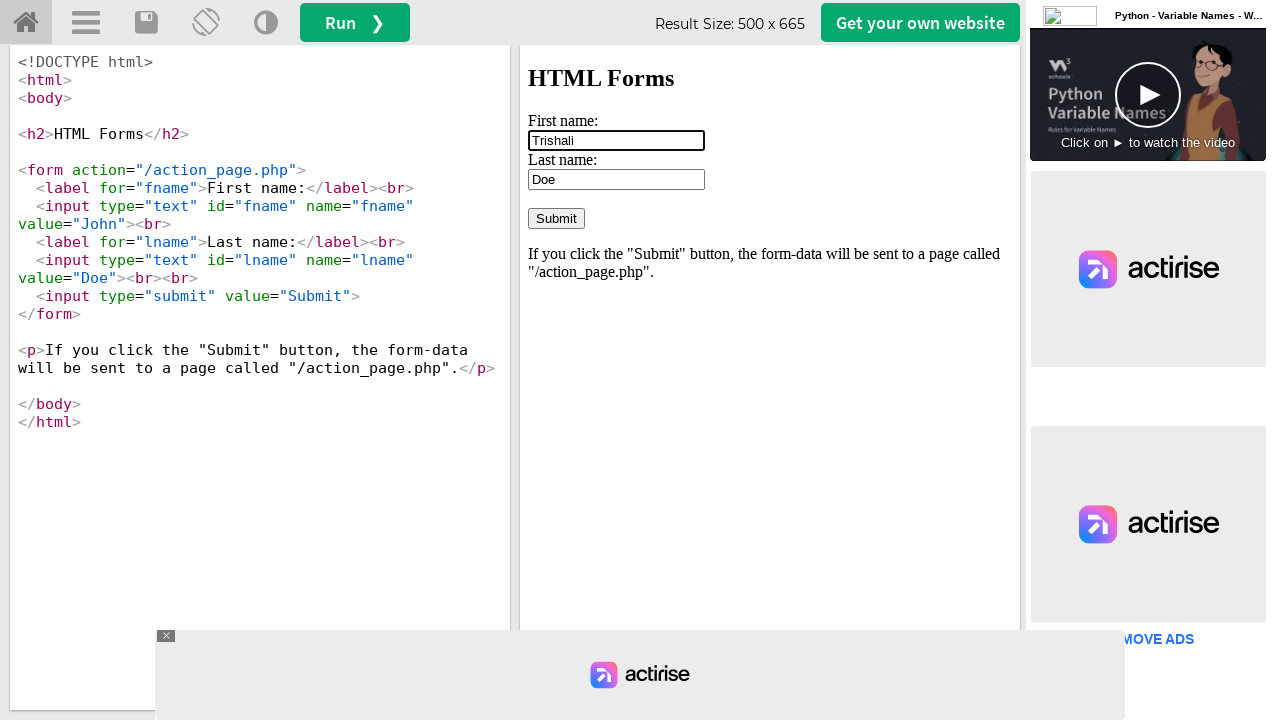